Navigates to EMI calculator website and sets the loan interest rate field using JavaScript execution

Starting URL: https://emicalculator.net/

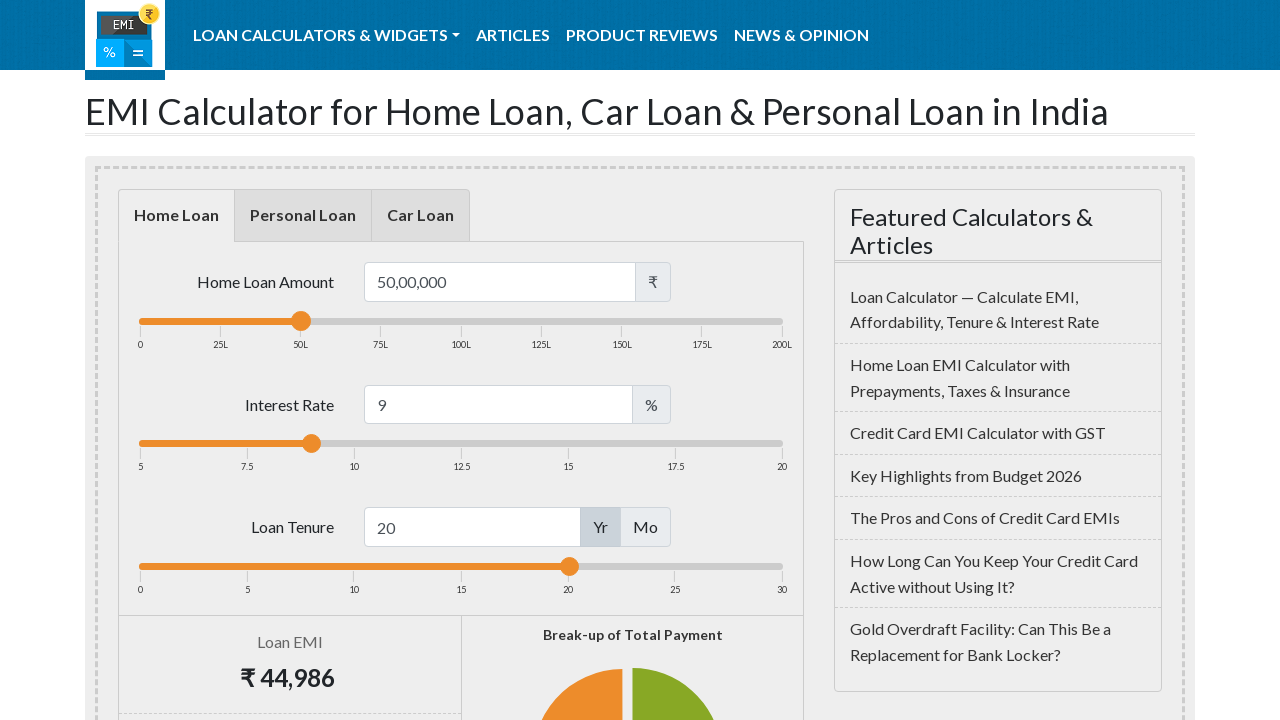

Navigated to EMI calculator website
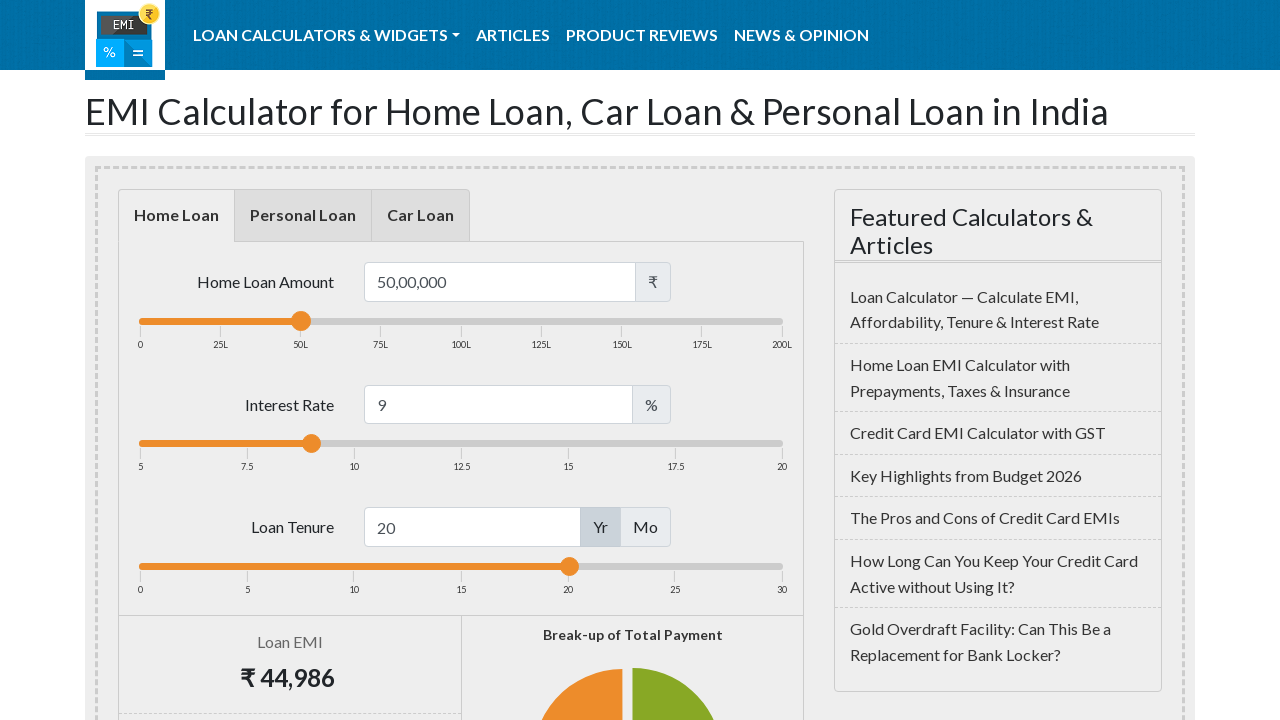

Set loan interest rate field to 12.5 using JavaScript execution
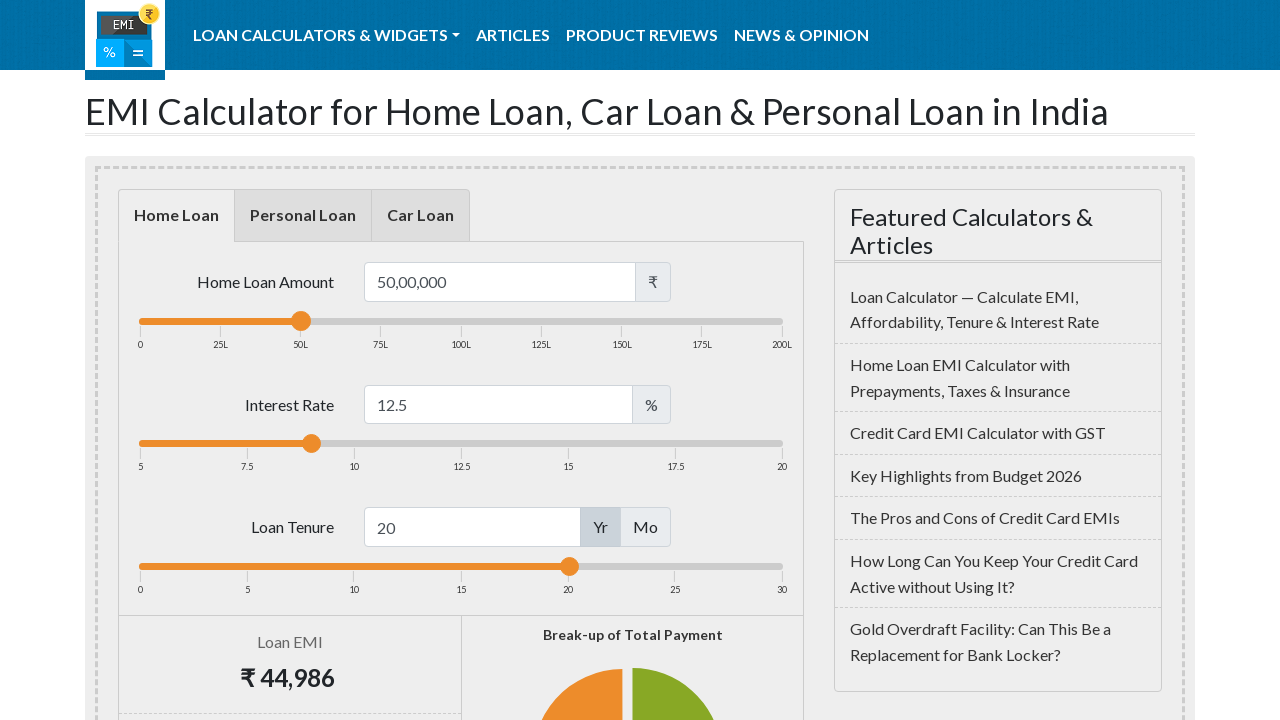

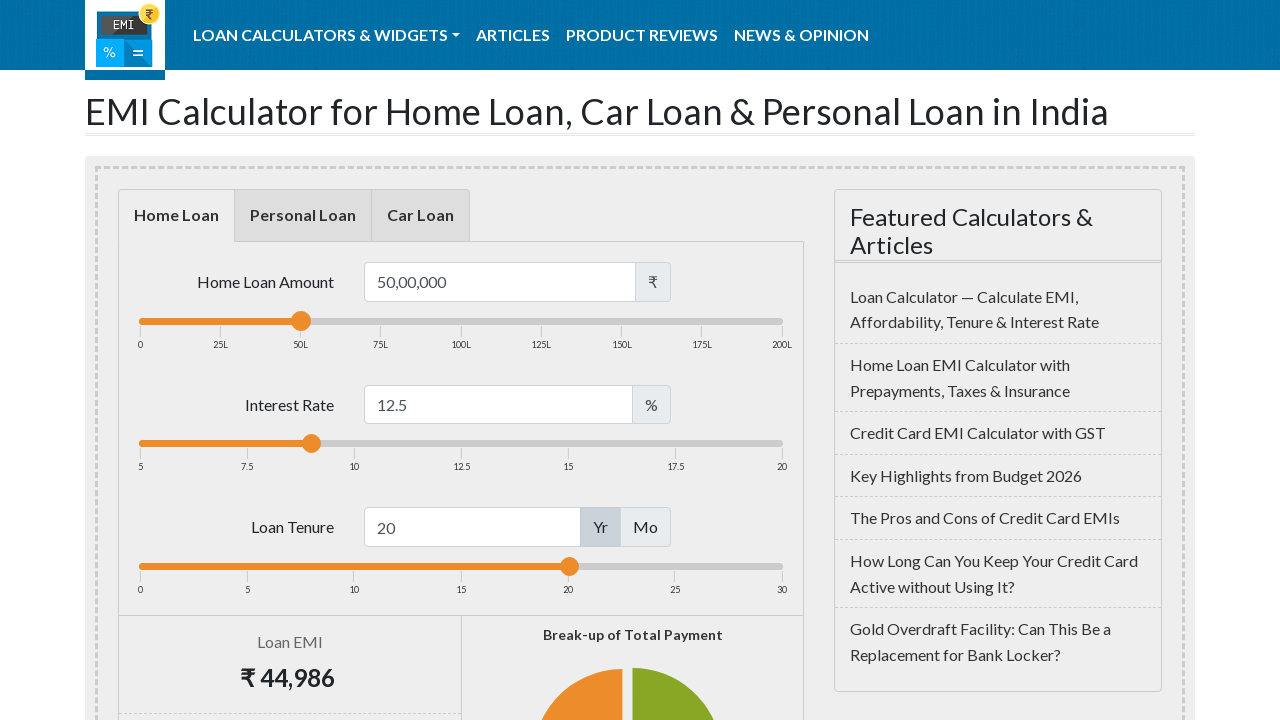